Tests a data types form by filling in various fields (first name, last name, address, email, phone, city, country, job position, company) while leaving zip code empty, then submits and verifies that filled fields show success styling and the empty zip code field shows danger/error styling.

Starting URL: https://bonigarcia.dev/selenium-webdriver-java/data-types.html

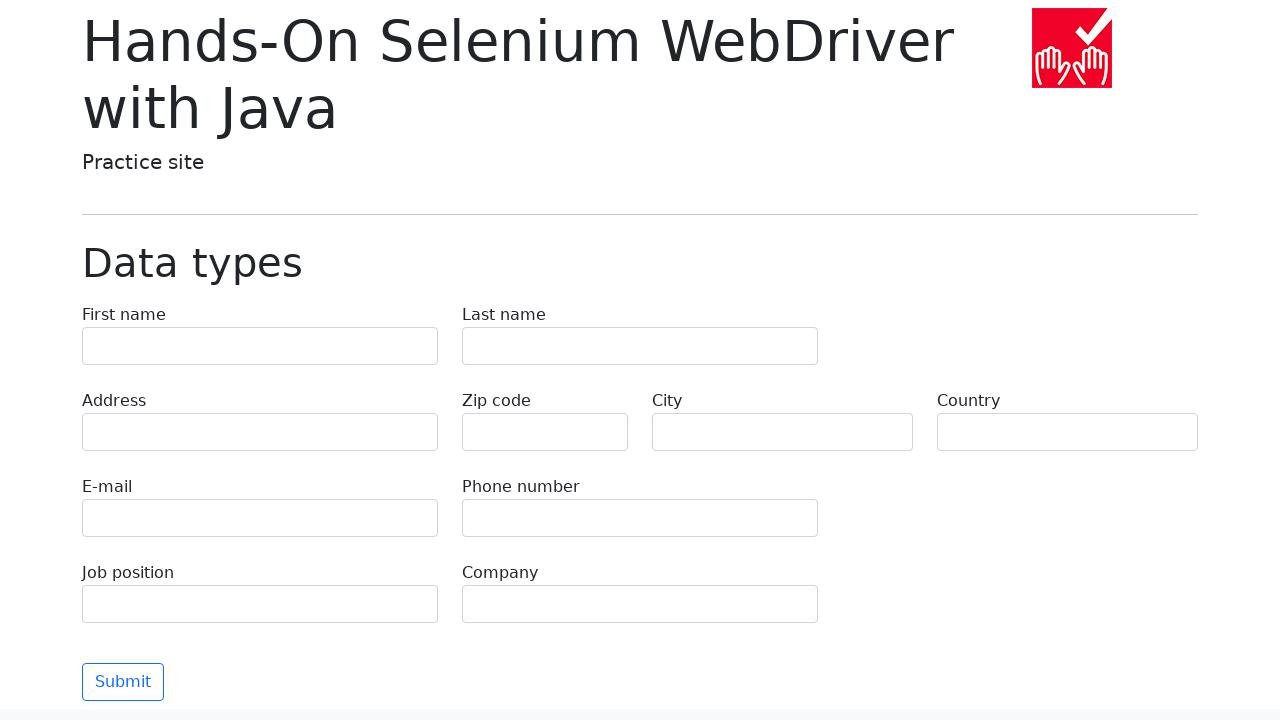

Filled first name field with 'Иван' on input[name='first-name']
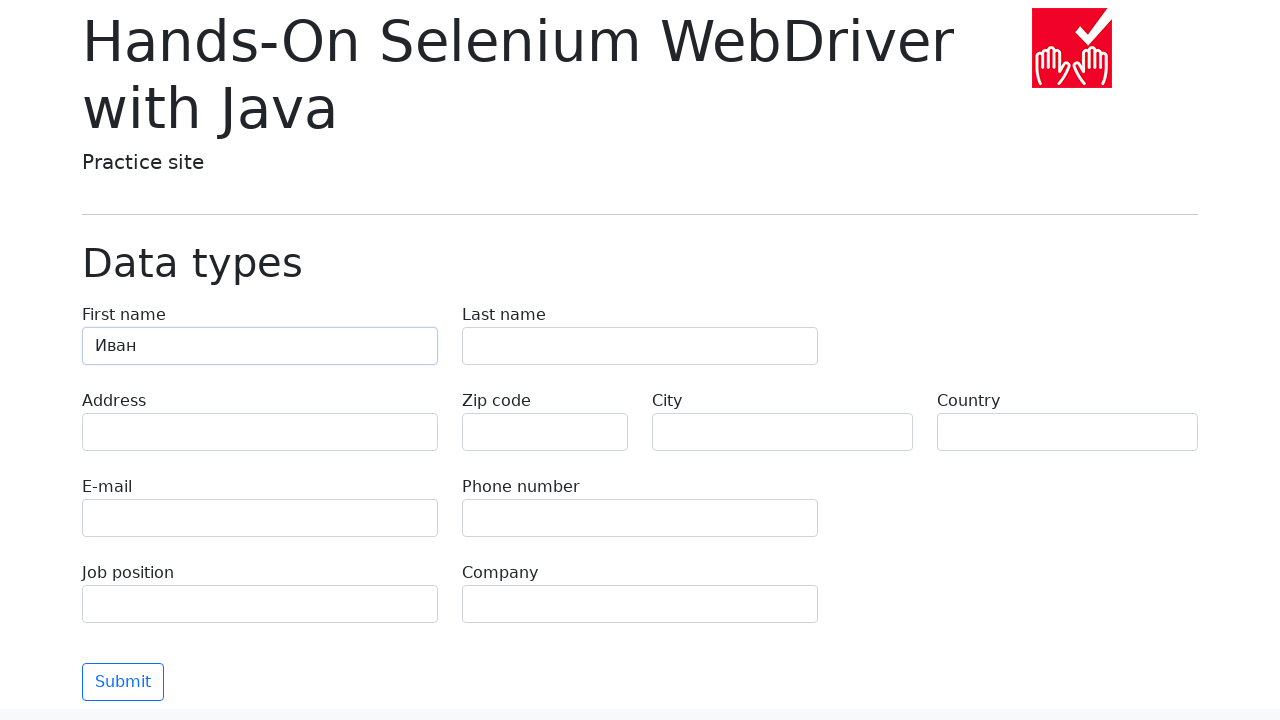

Filled last name field with 'Петров' on input[name='last-name']
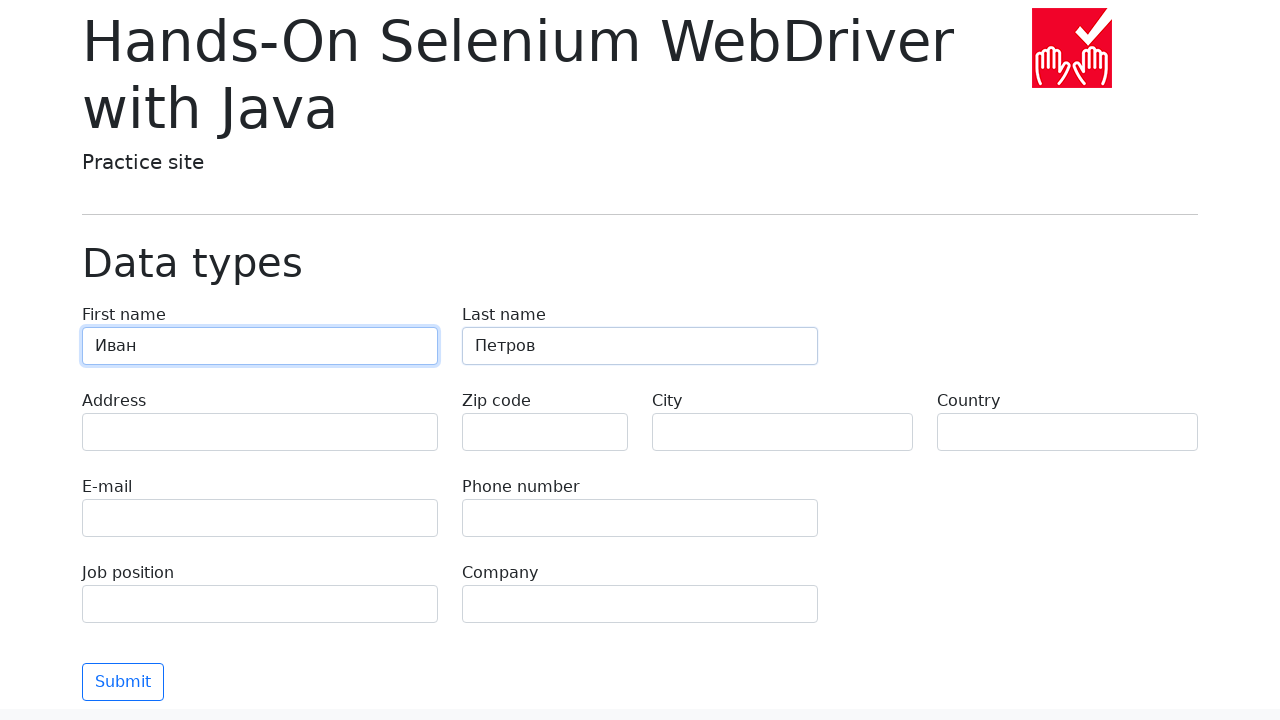

Filled address field with 'Ленина, 55-3' on input[name='address']
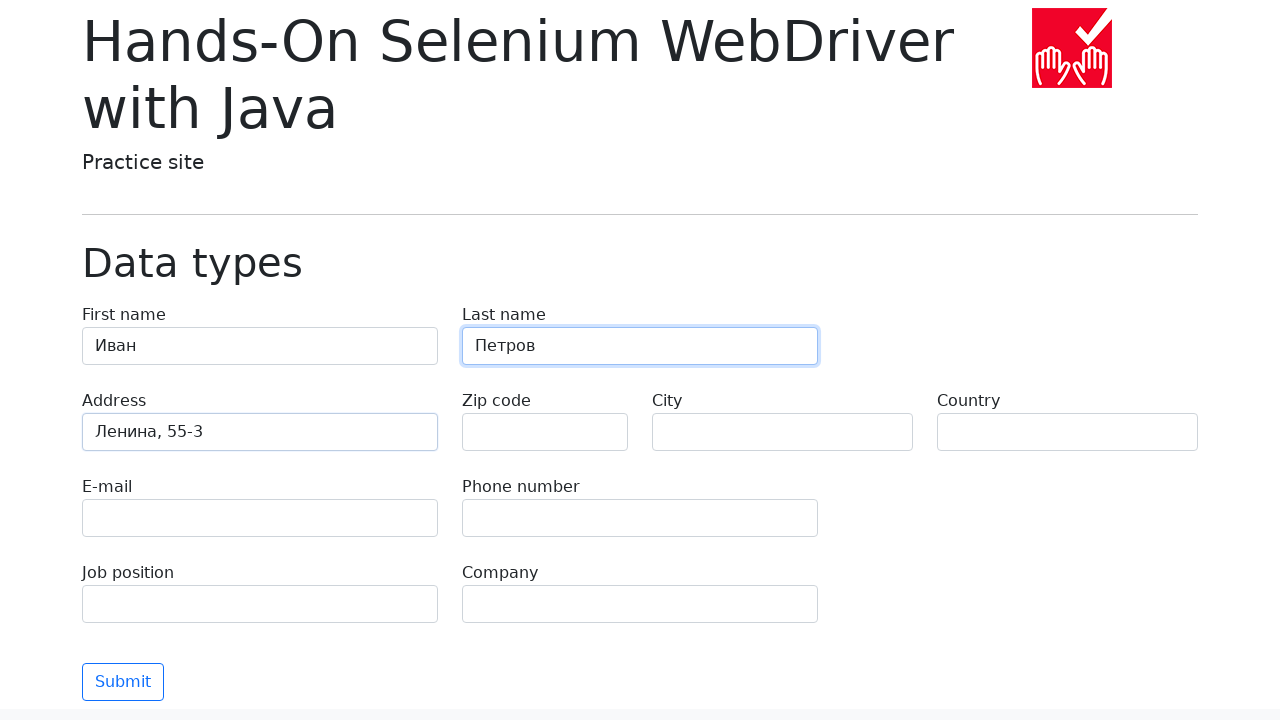

Filled email field with 'test@skypro.com' on input[name='e-mail']
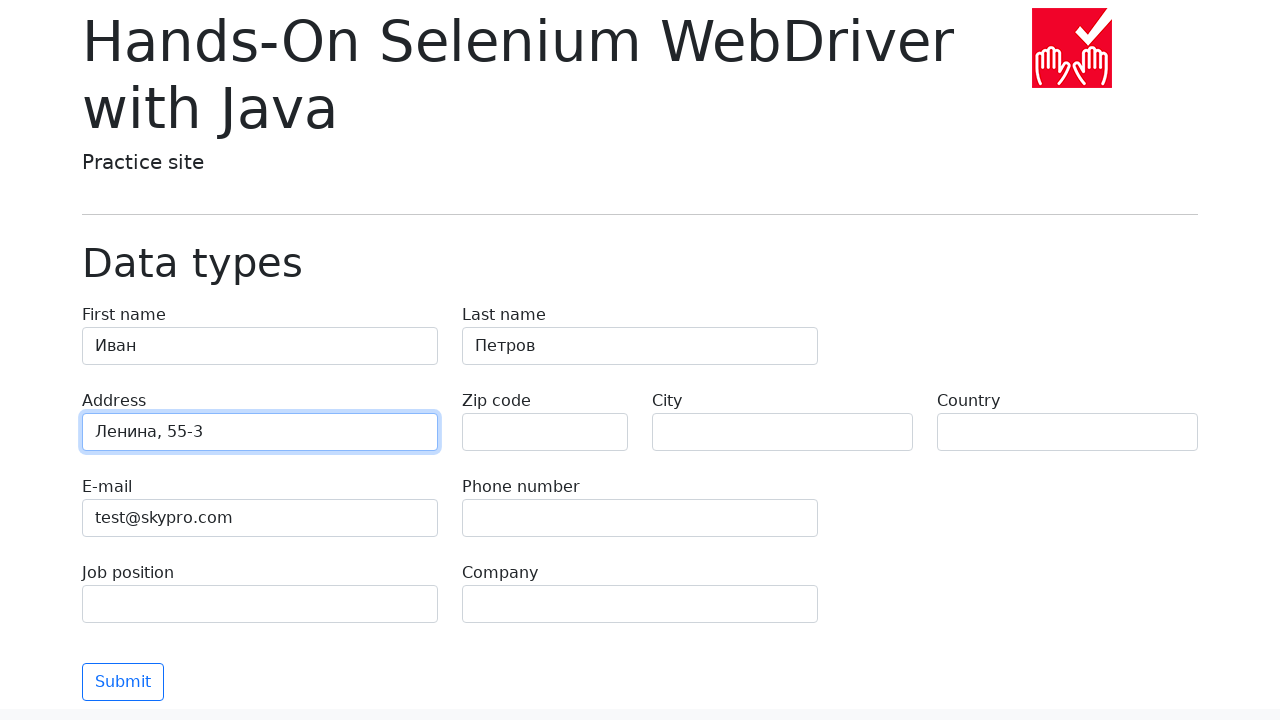

Filled phone field with '+7985899998787' on input[name='phone']
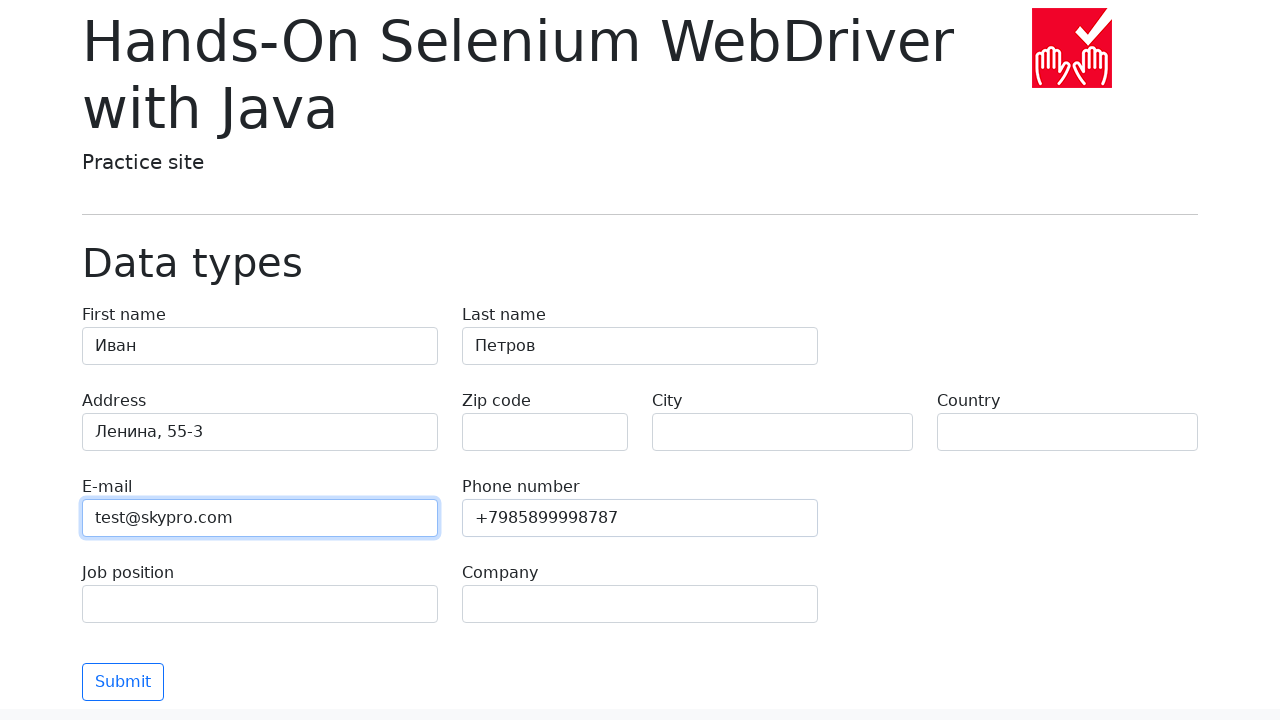

Left zip code field empty on input[name='zip-code']
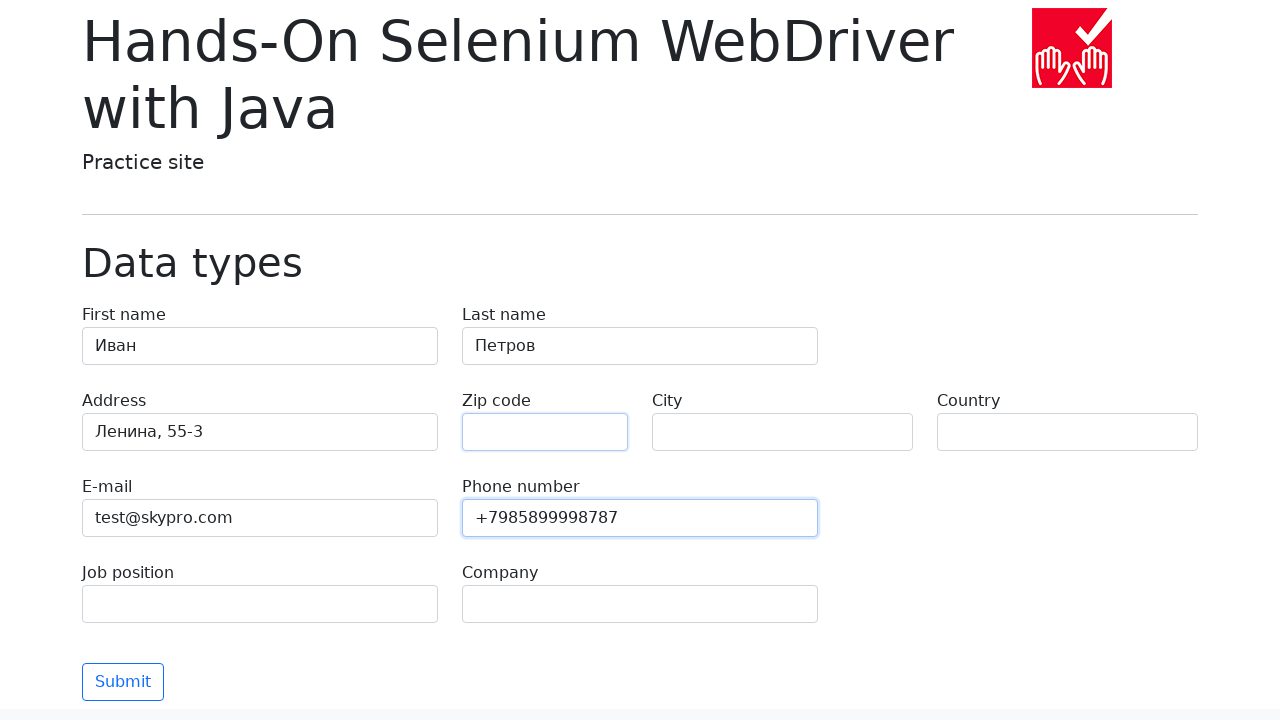

Filled city field with 'Москва' on input[name='city']
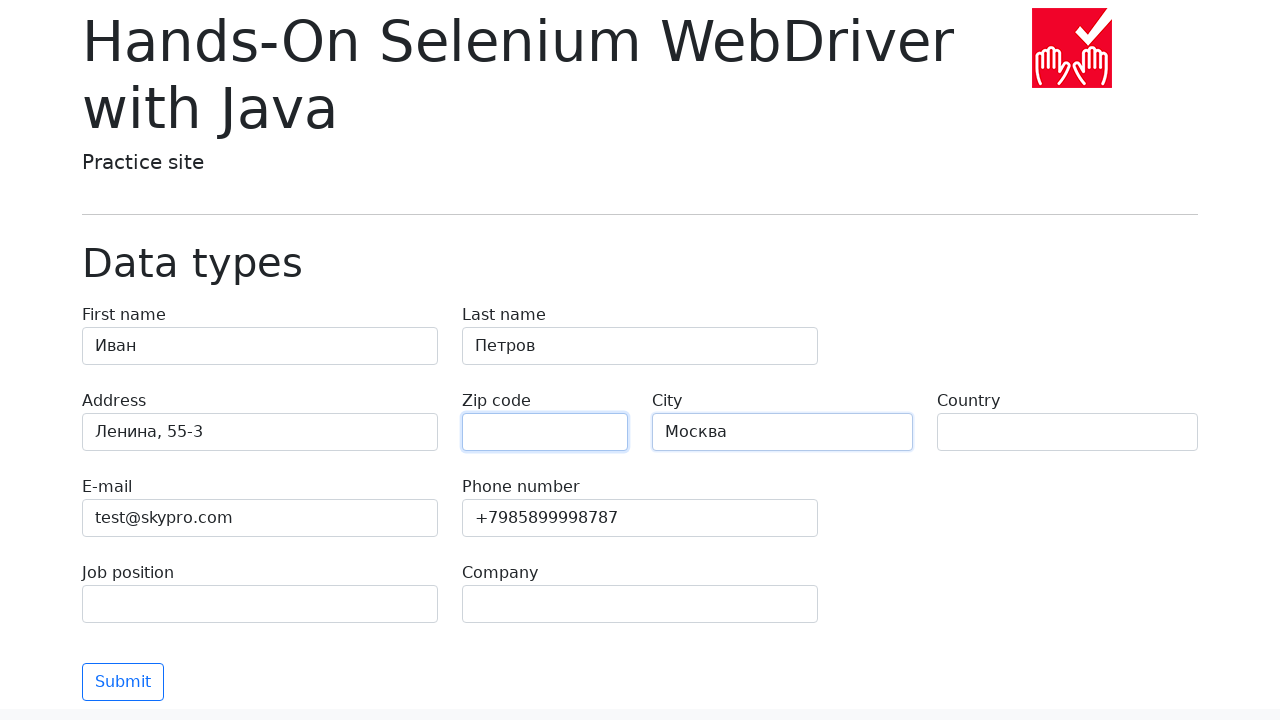

Filled country field with 'Россия' on input[name='country']
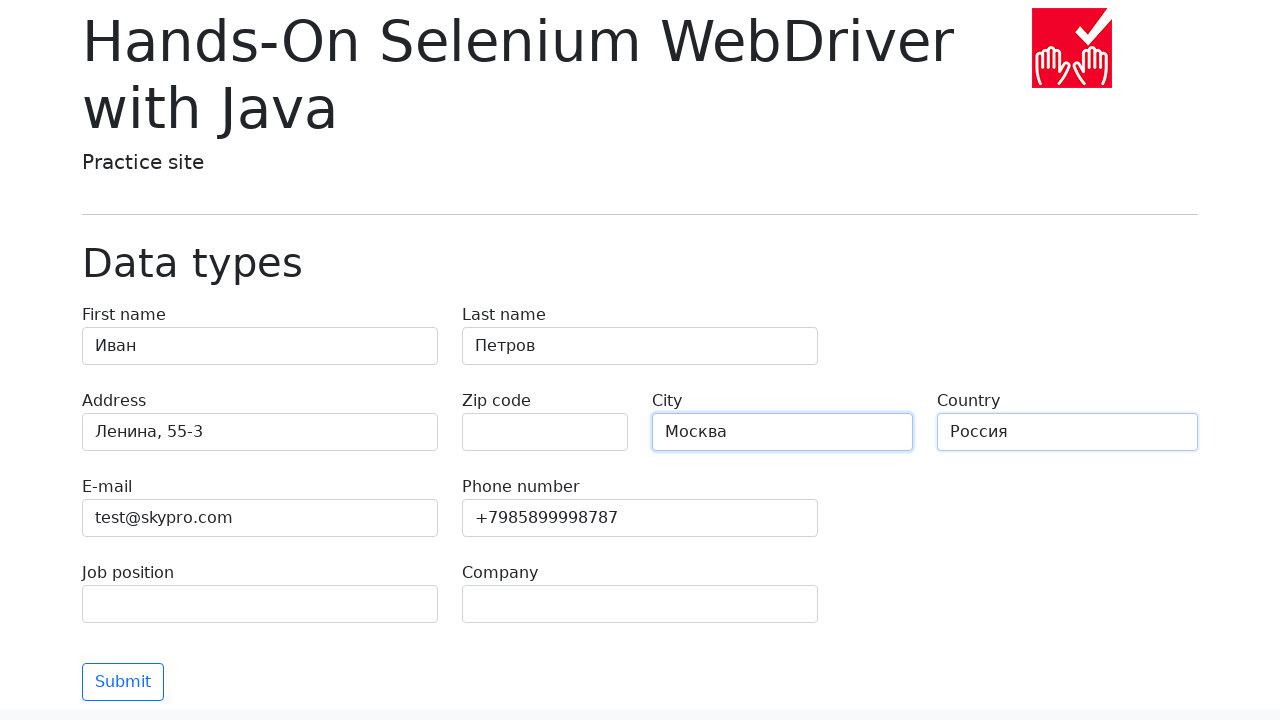

Filled job position field with 'QA' on input[name='job-position']
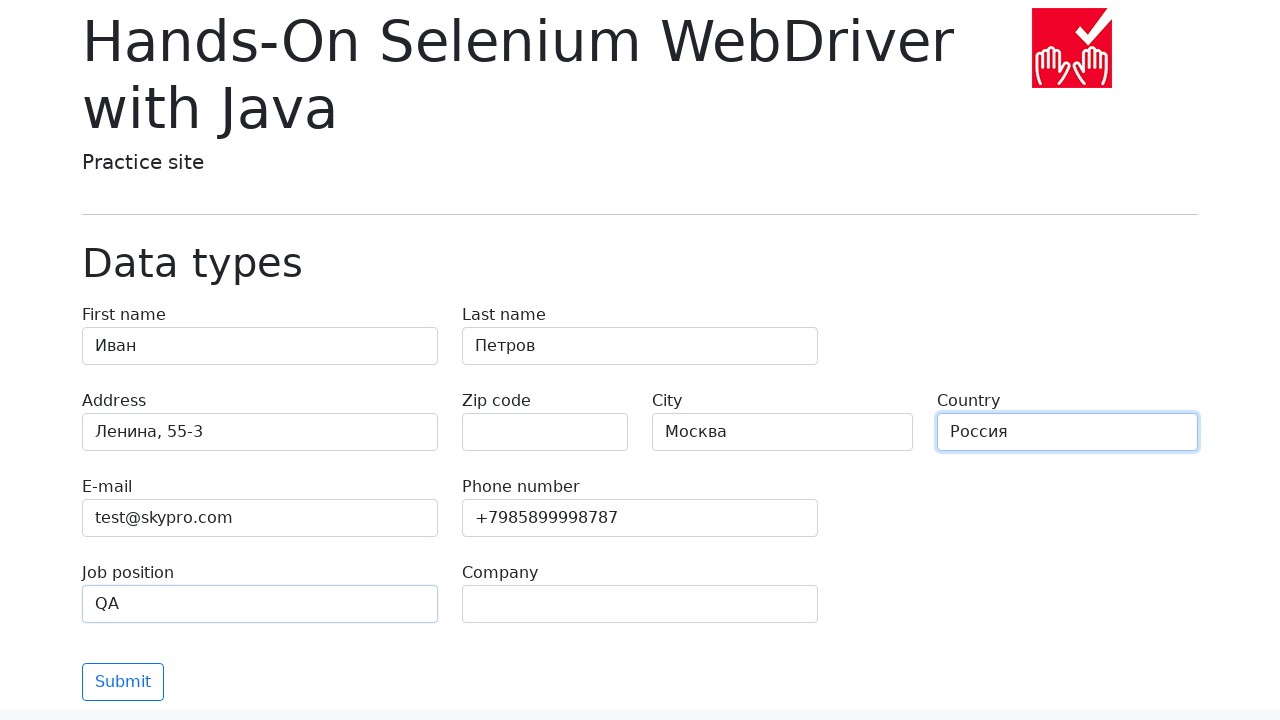

Filled company field with 'SkyPro' on input[name='company']
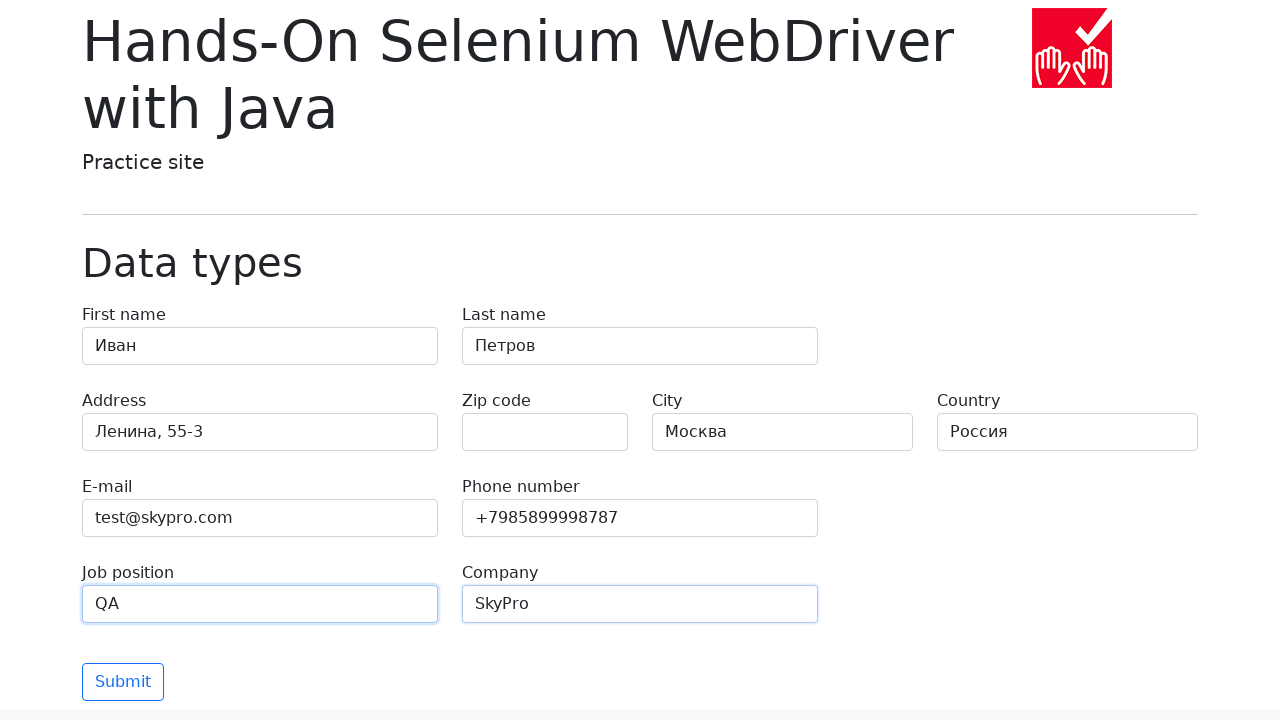

Clicked submit button to submit form at (123, 682) on button[type='submit']
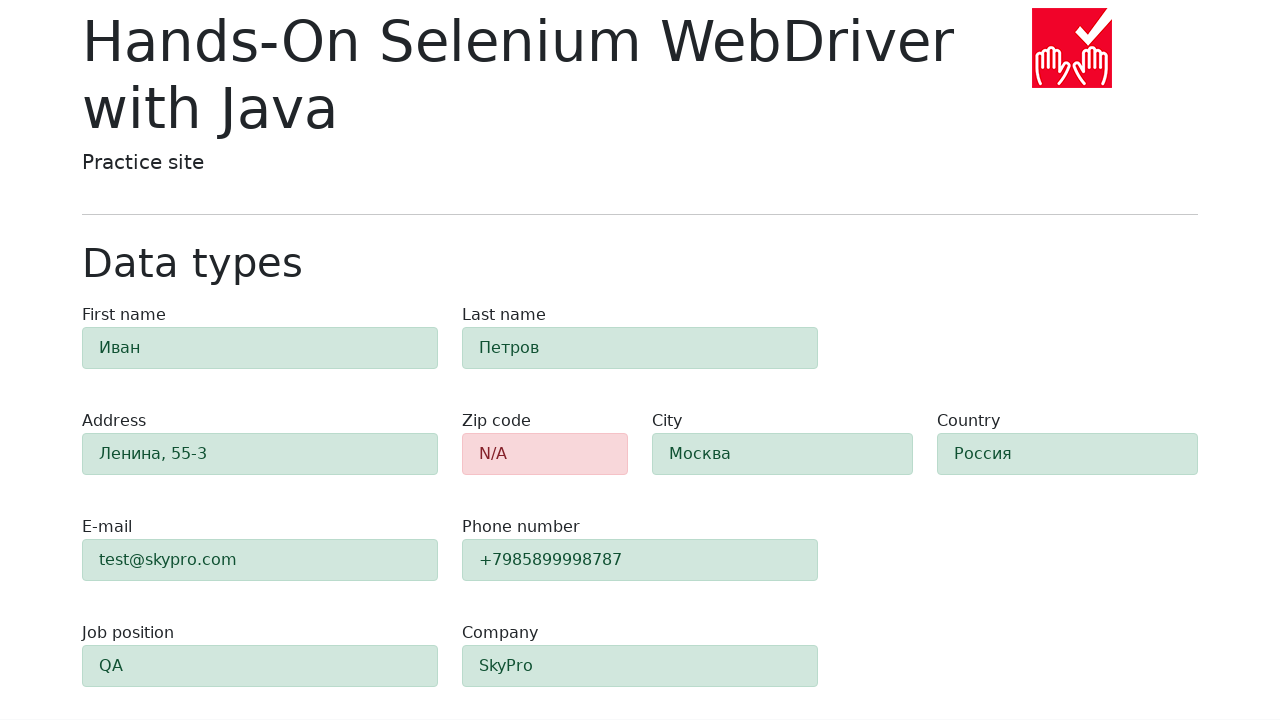

Form validation results appeared
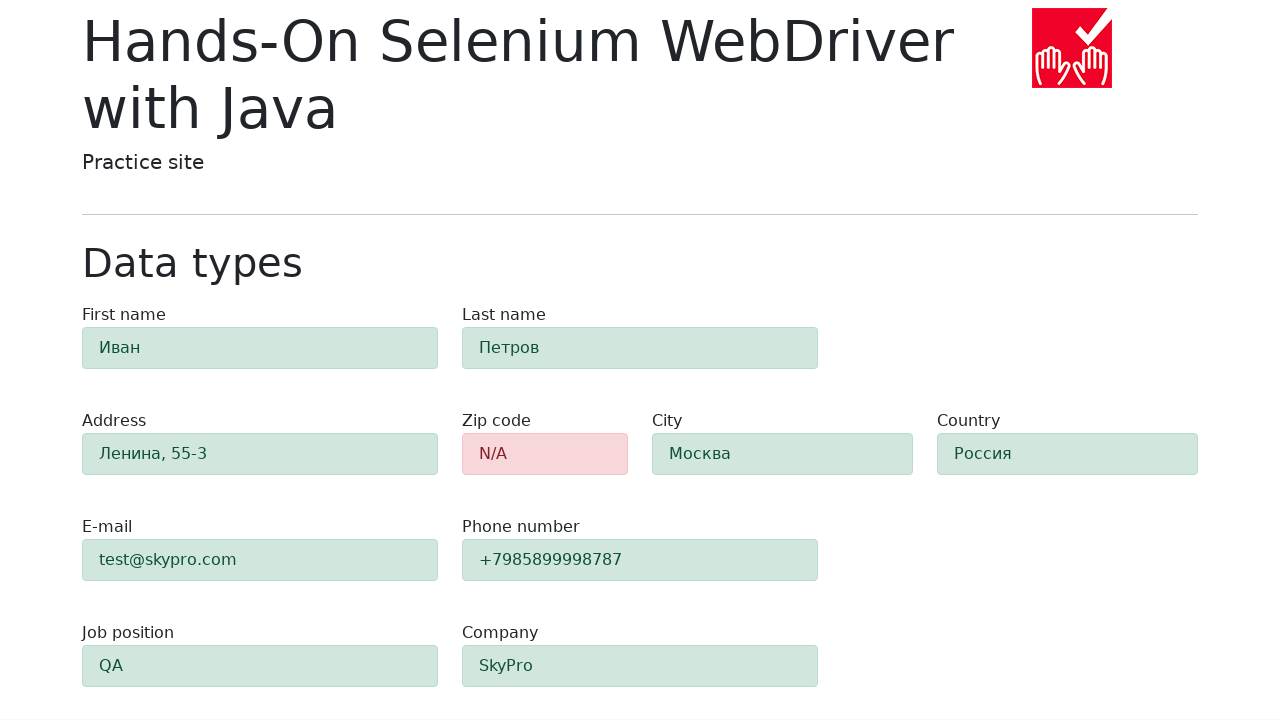

Verified first name field has alert-success class
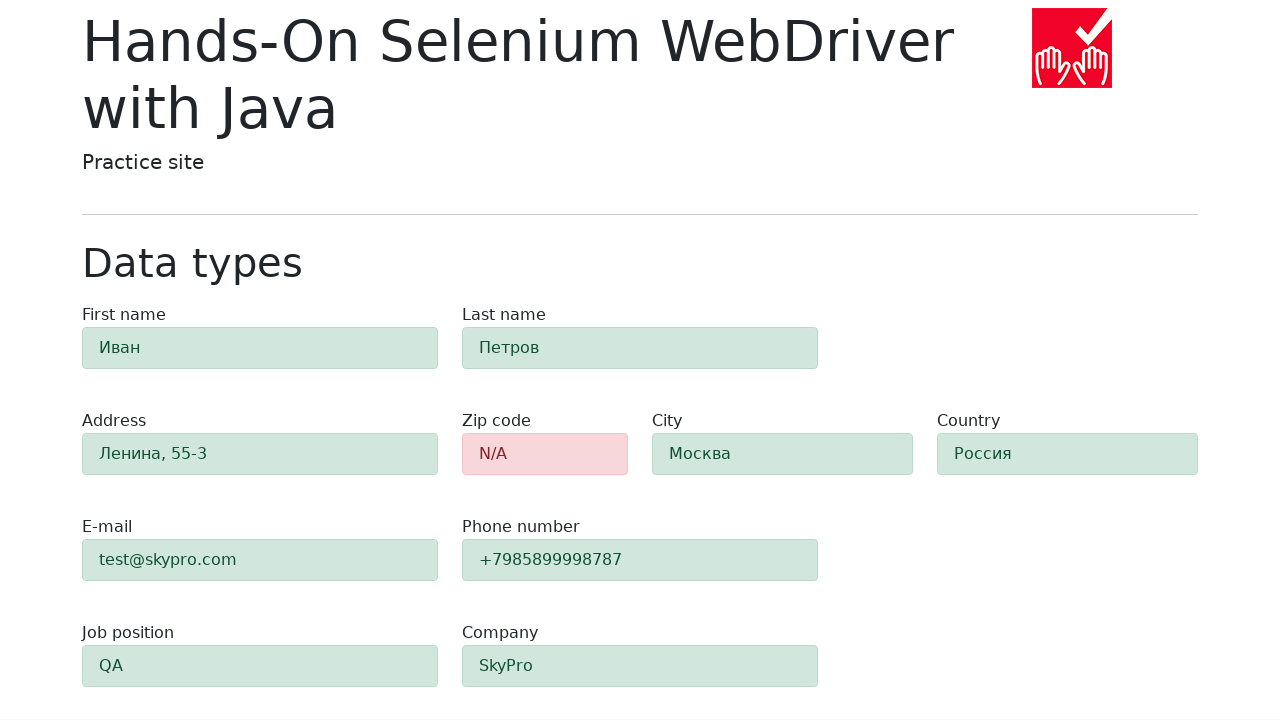

Verified last name field has alert-success class
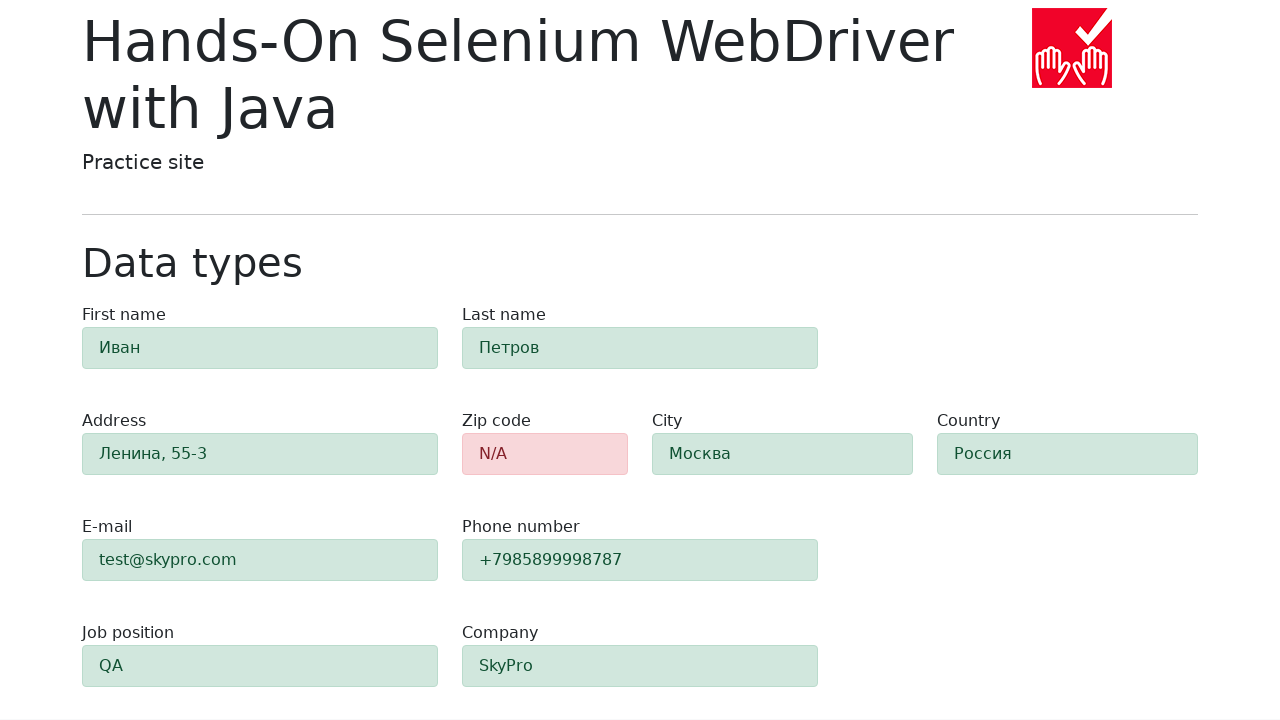

Verified address field has alert-success class
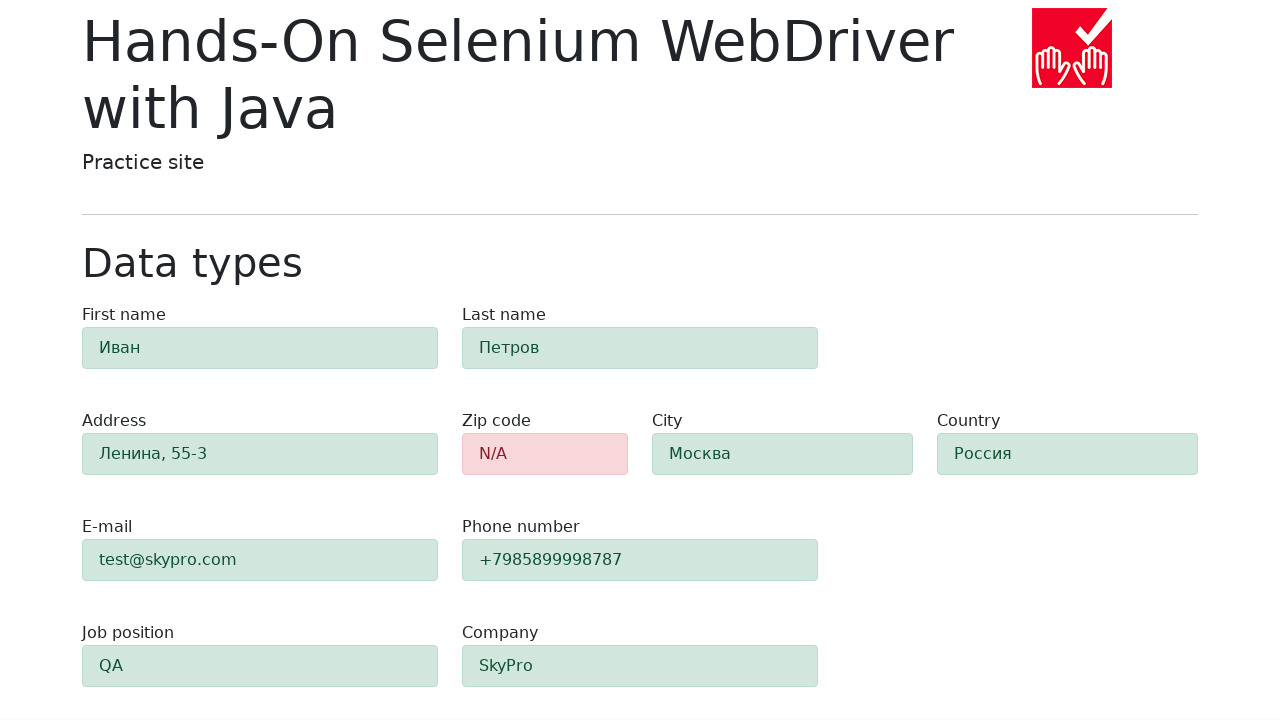

Verified email field has alert-success class
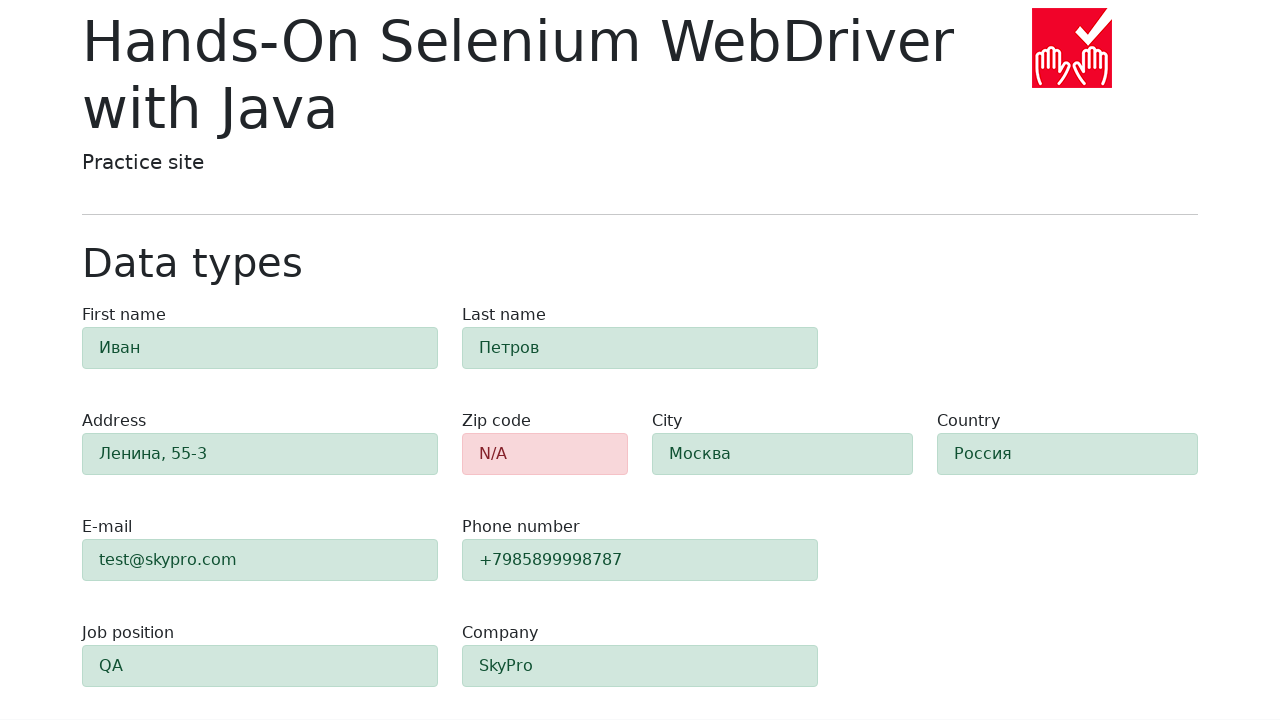

Verified phone field has alert-success class
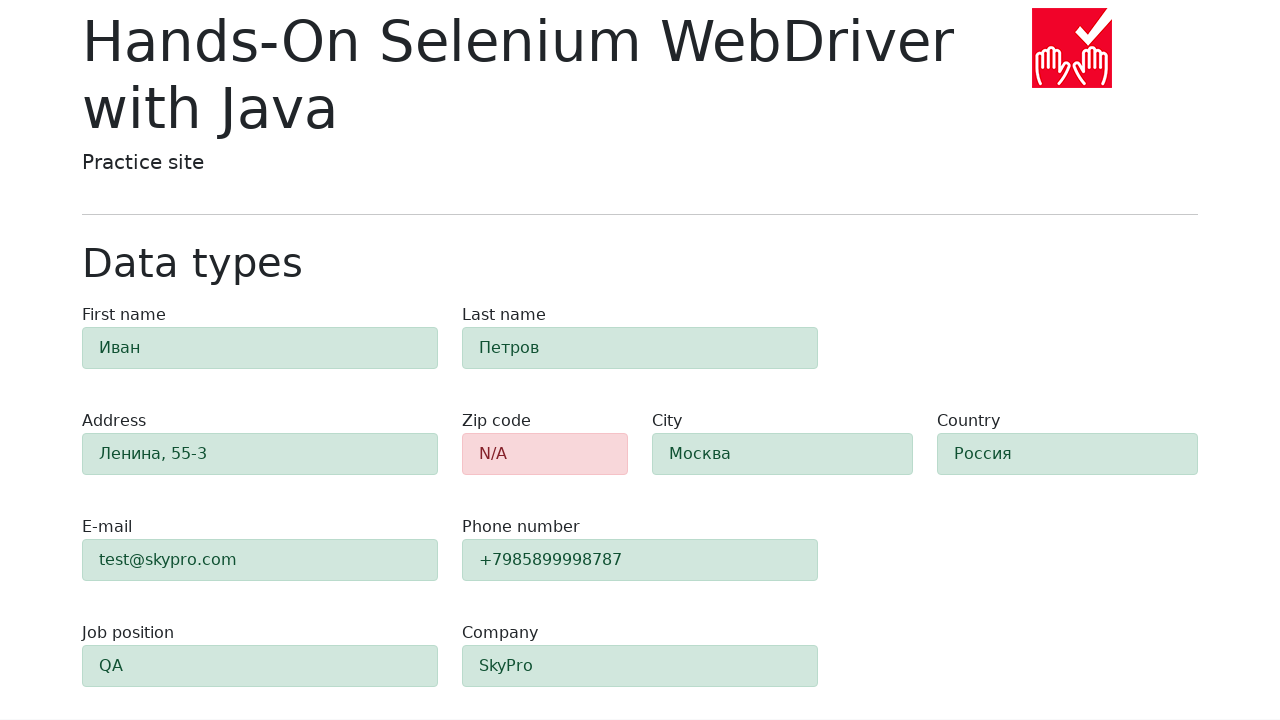

Verified city field has alert-success class
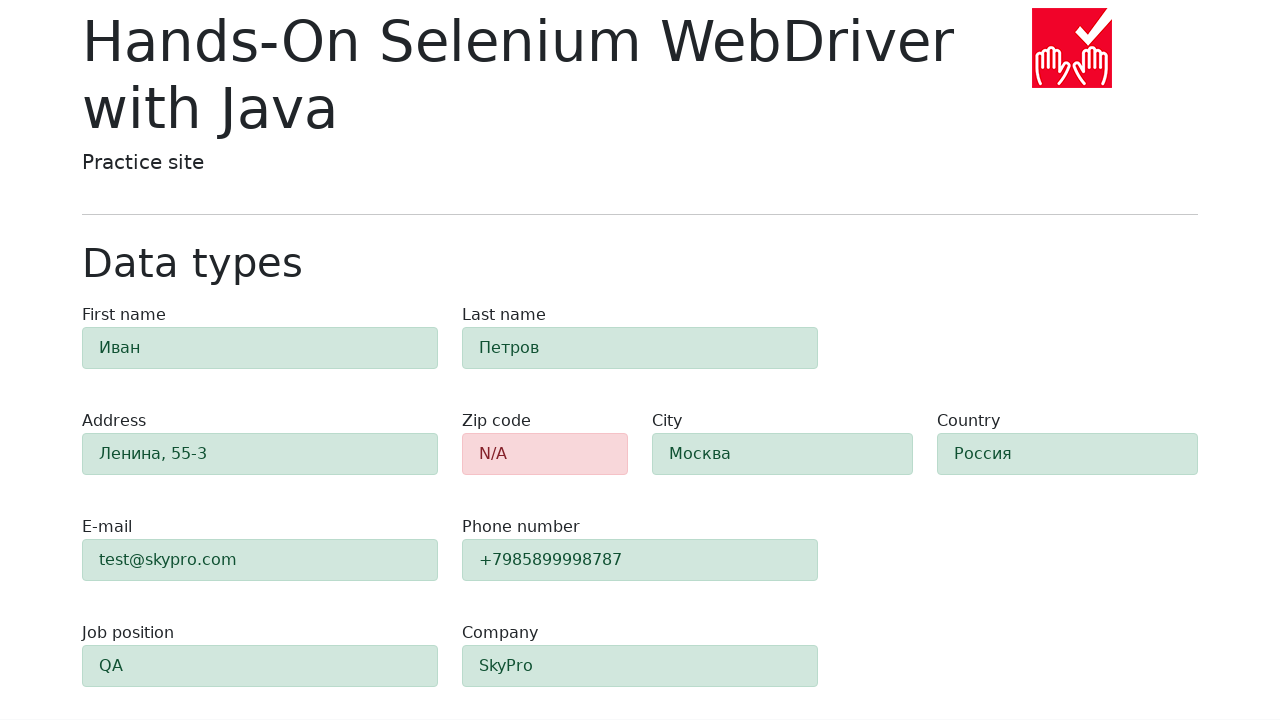

Verified country field has alert-success class
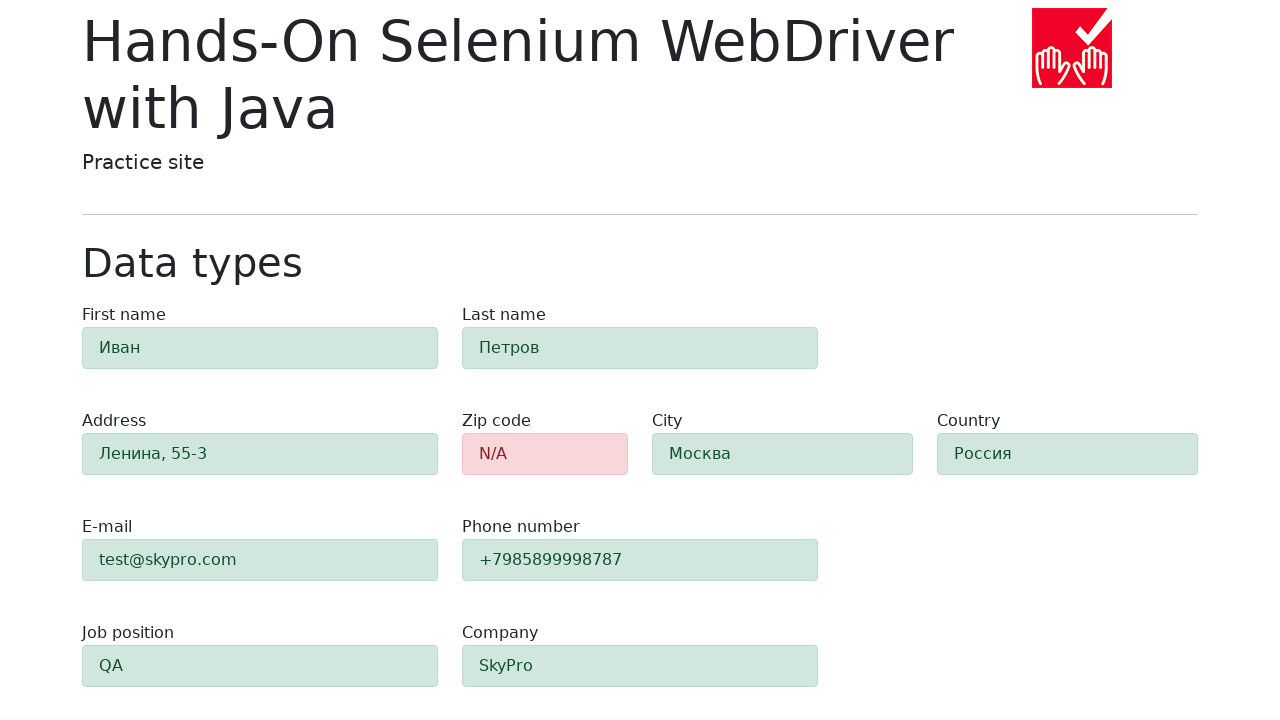

Verified job position field has alert-success class
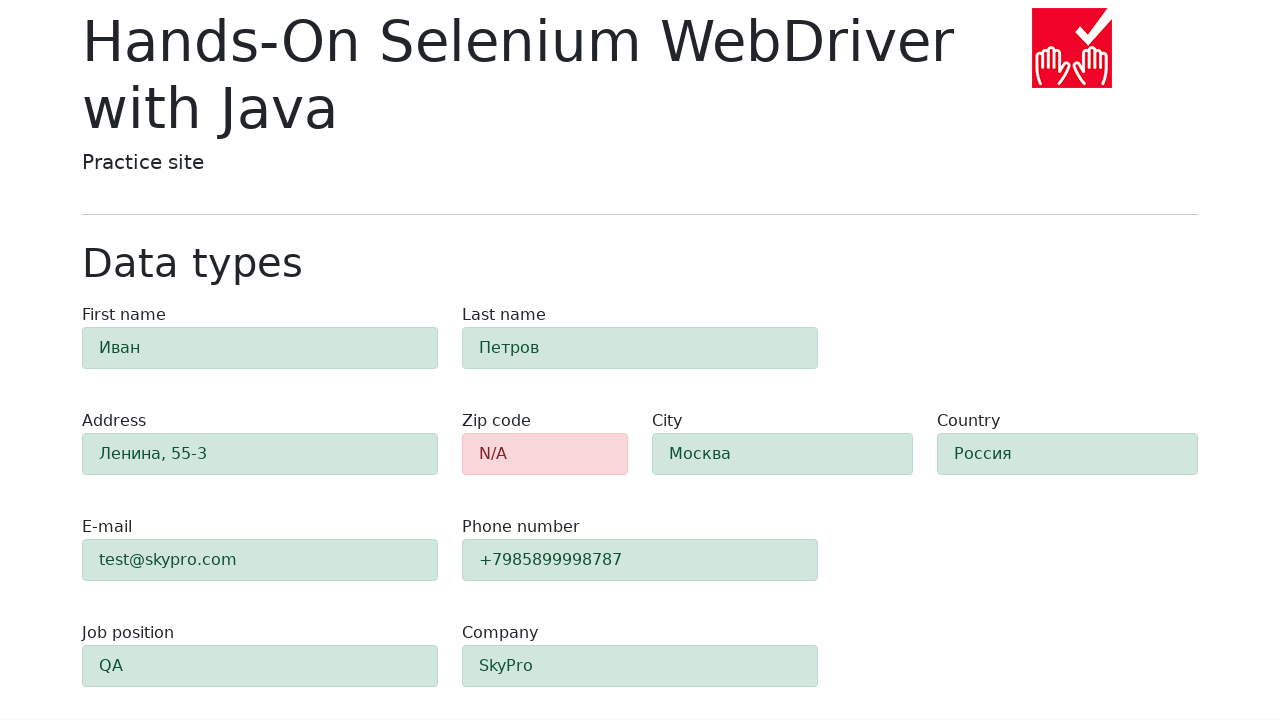

Verified company field has alert-success class
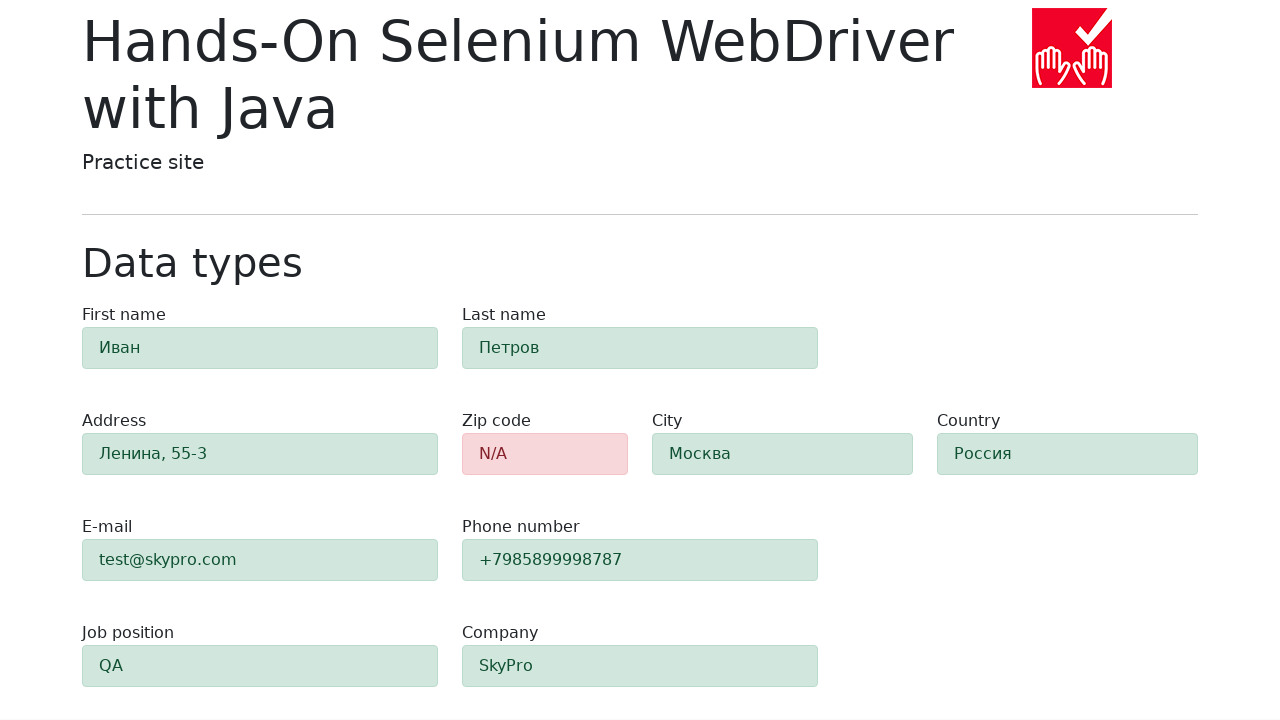

Verified zip code field has alert-danger class due to empty value
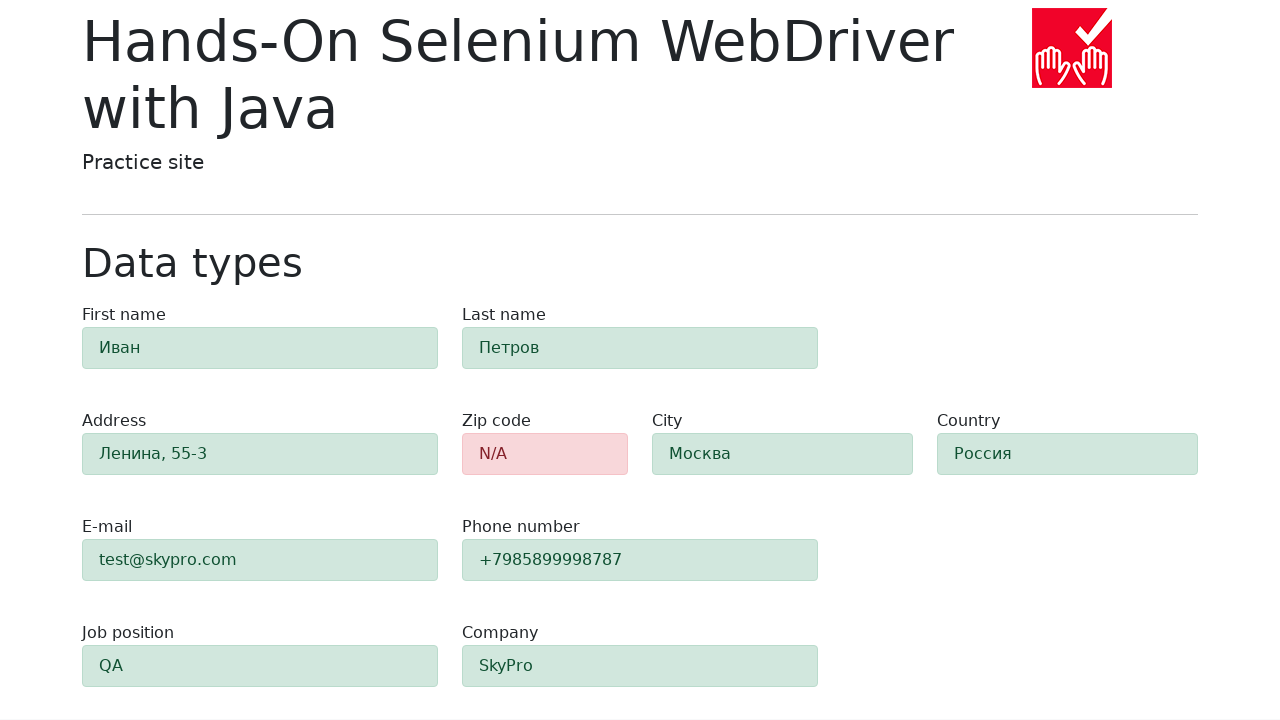

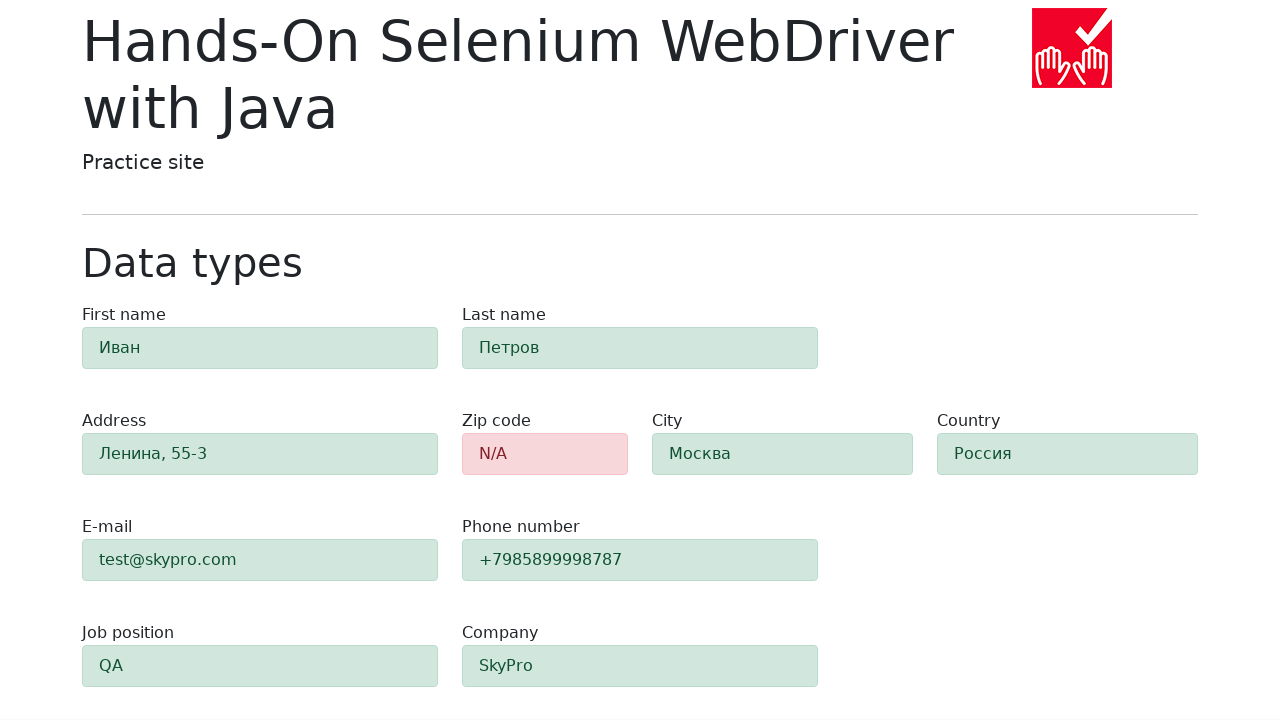